Tests dropdown selection by selecting options by index, value, and visible text in the old style select menu

Starting URL: https://demoqa.com/select-menu

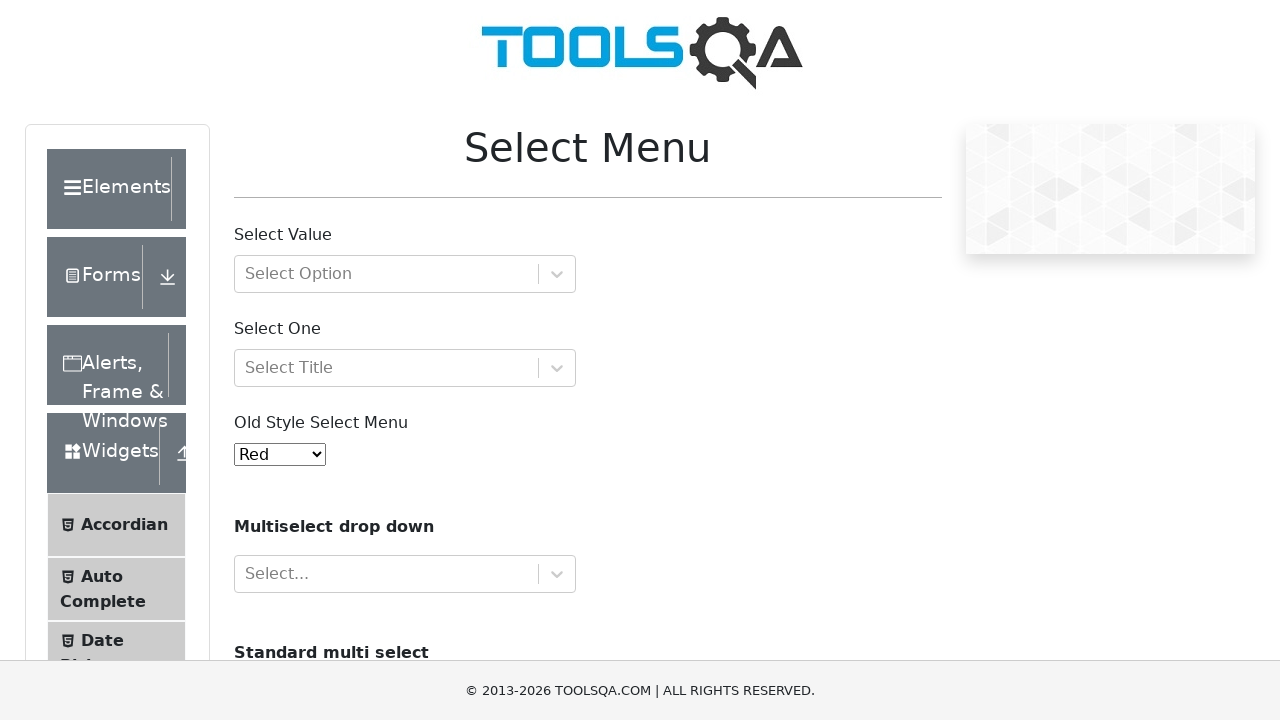

Navigated to select menu test page
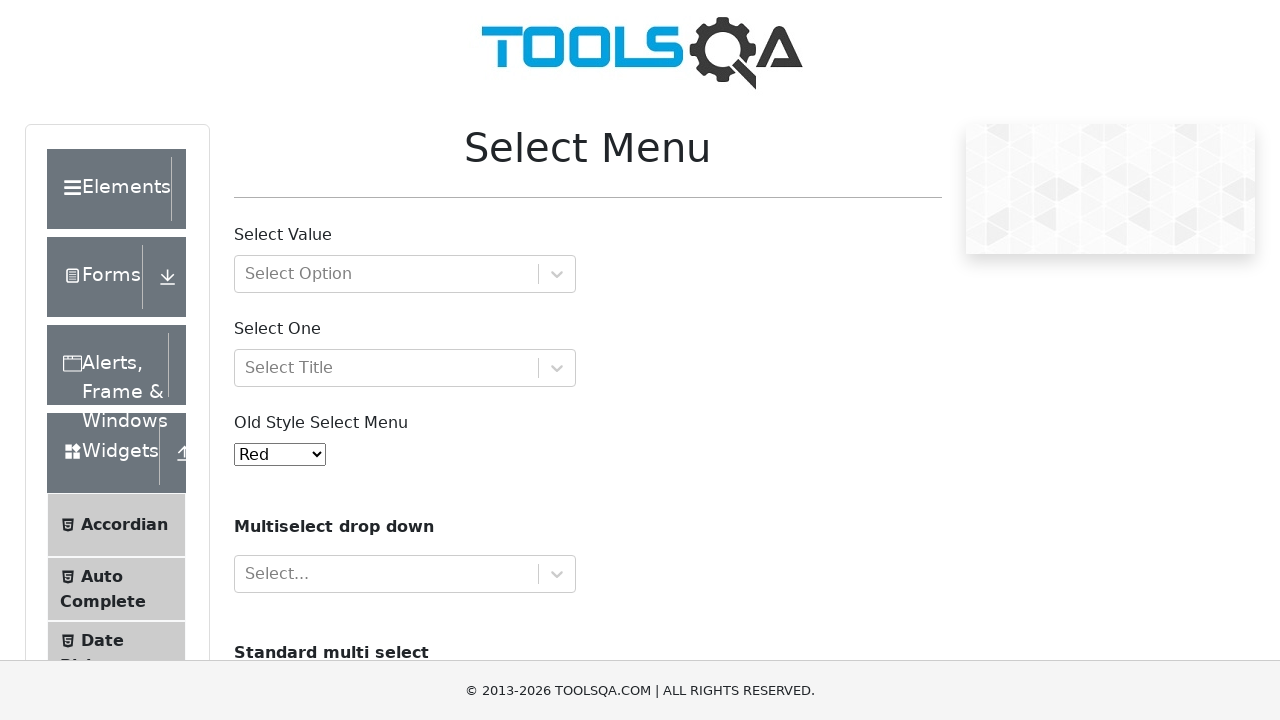

Selected option by index 1 (Blue) on #oldSelectMenu
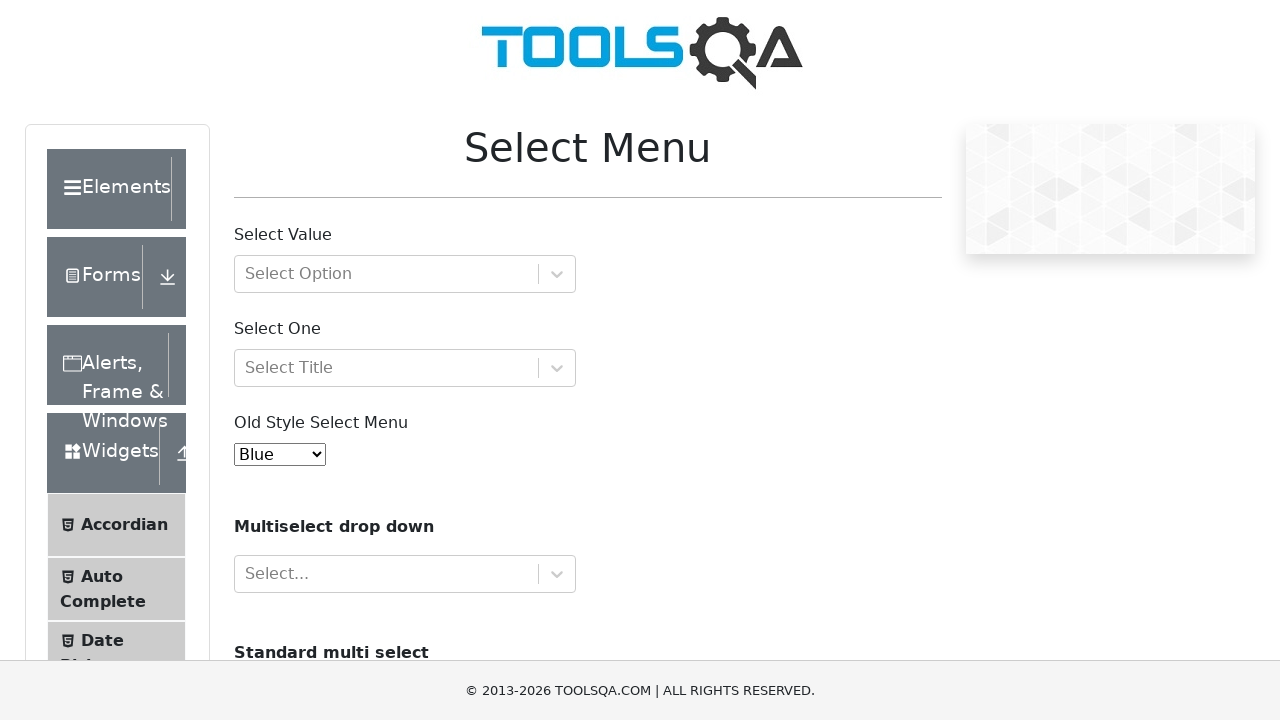

Selected option by value 6 (White) on #oldSelectMenu
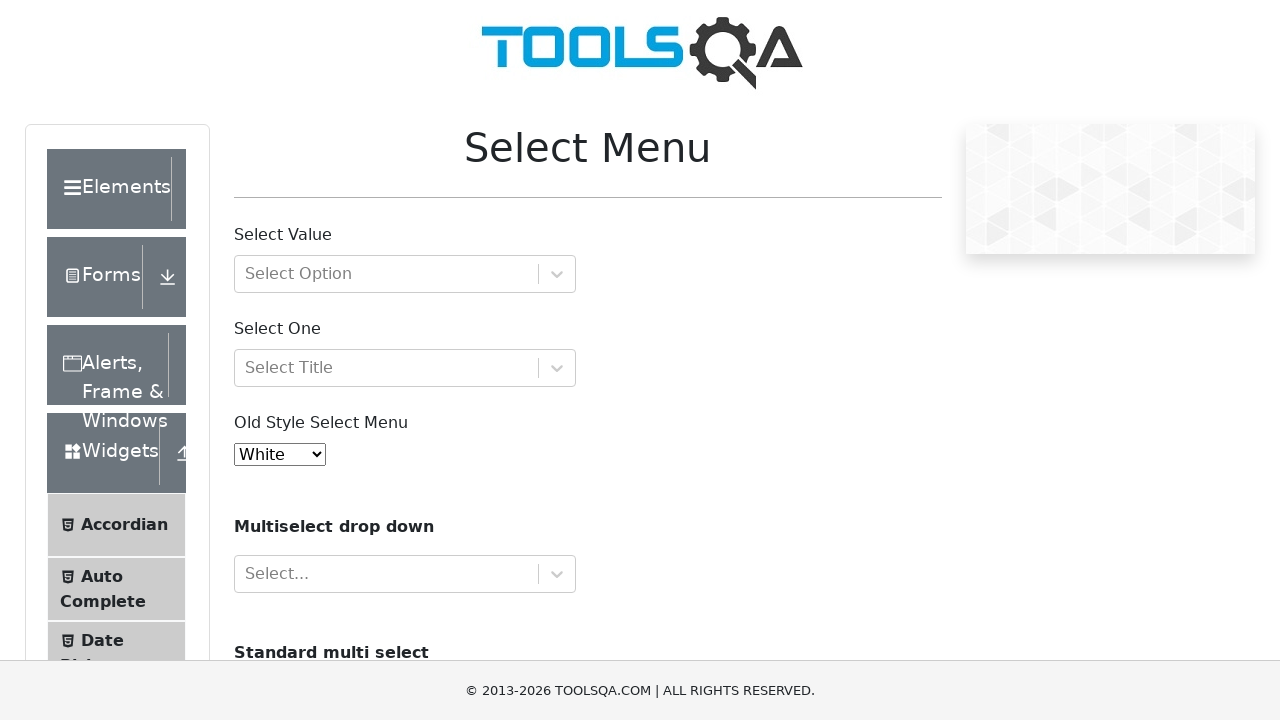

Selected option by visible text (Black) on #oldSelectMenu
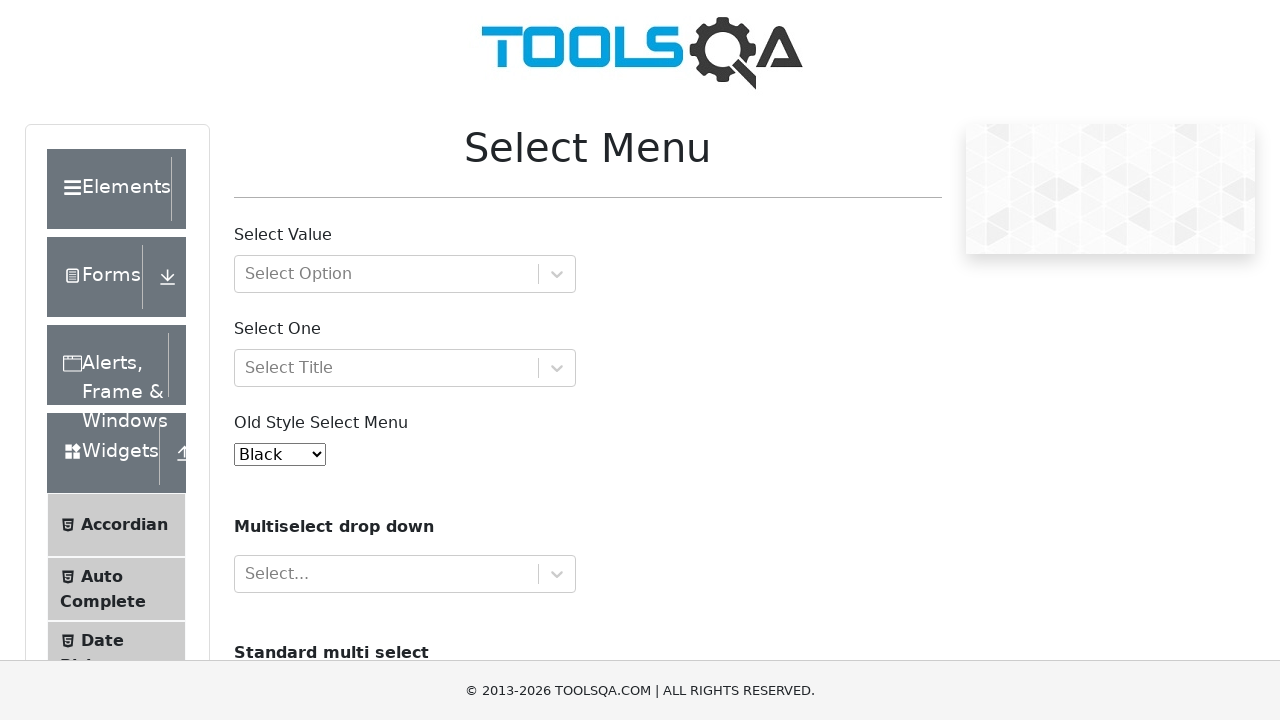

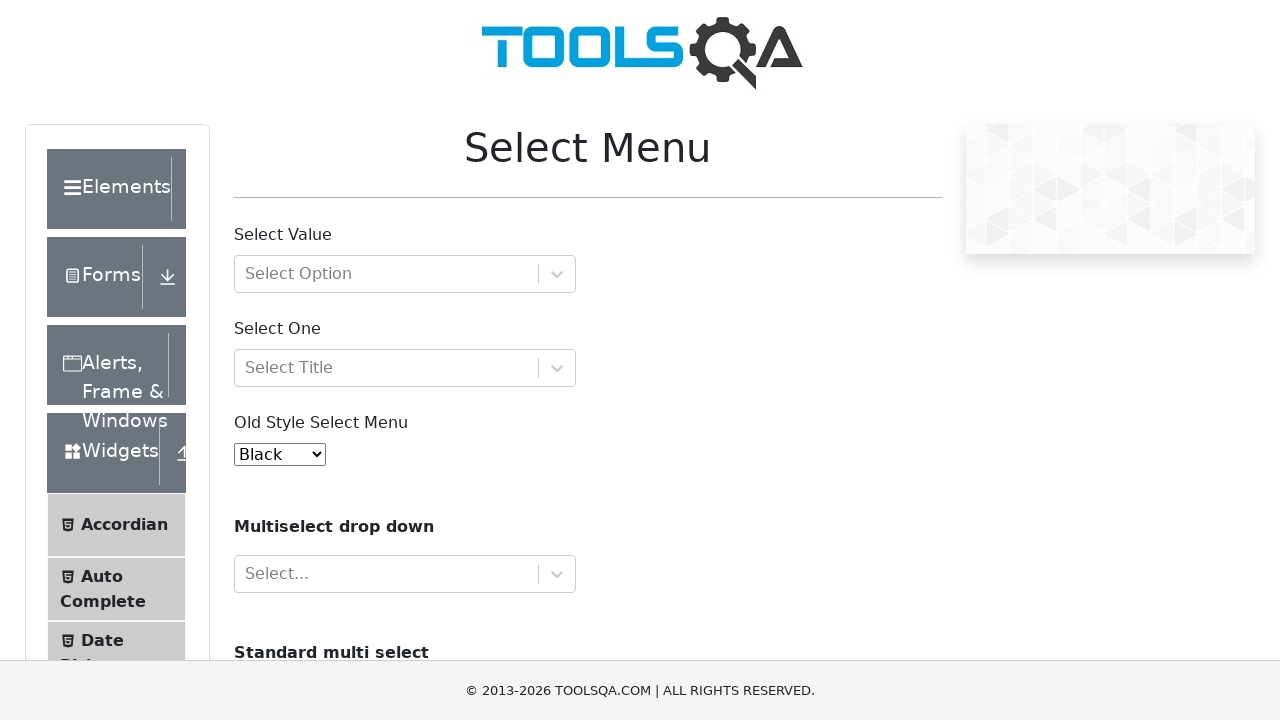